Tests dynamic element interaction by waiting for a button to become clickable after a delay and then clicking it

Starting URL: https://demoqa.com/dynamic-properties

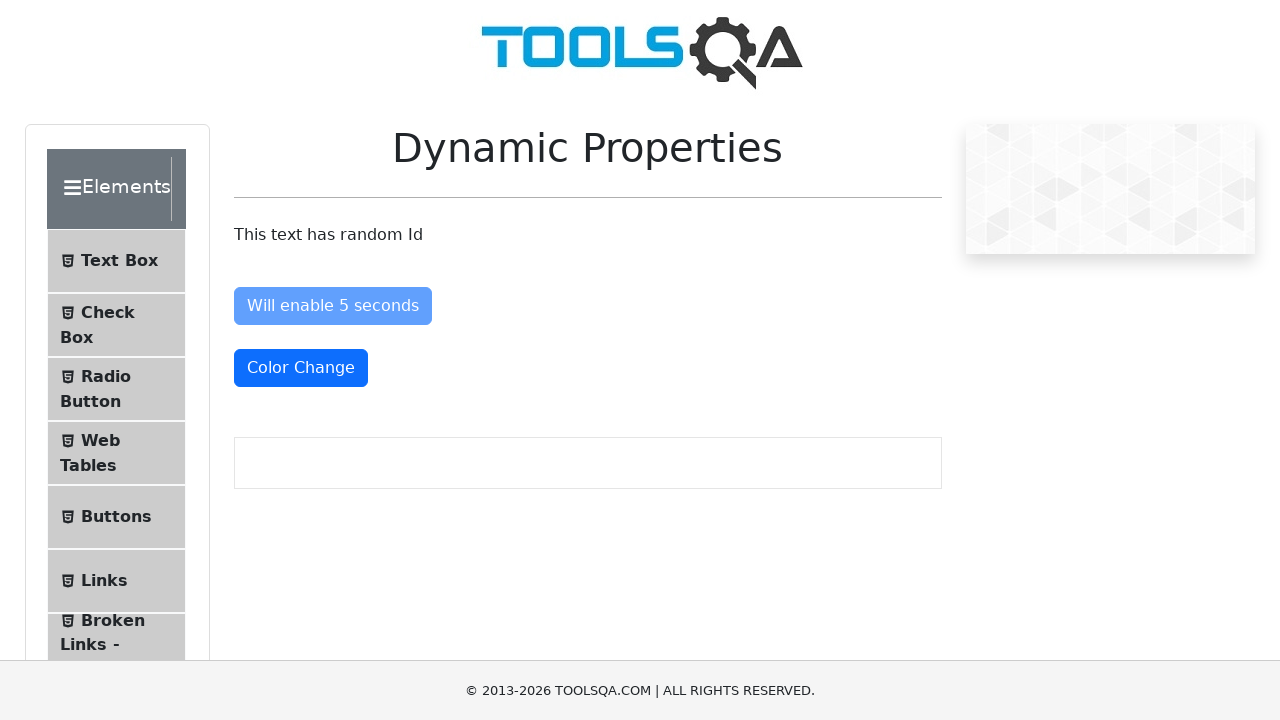

Waited for button #enableAfter to be attached to DOM
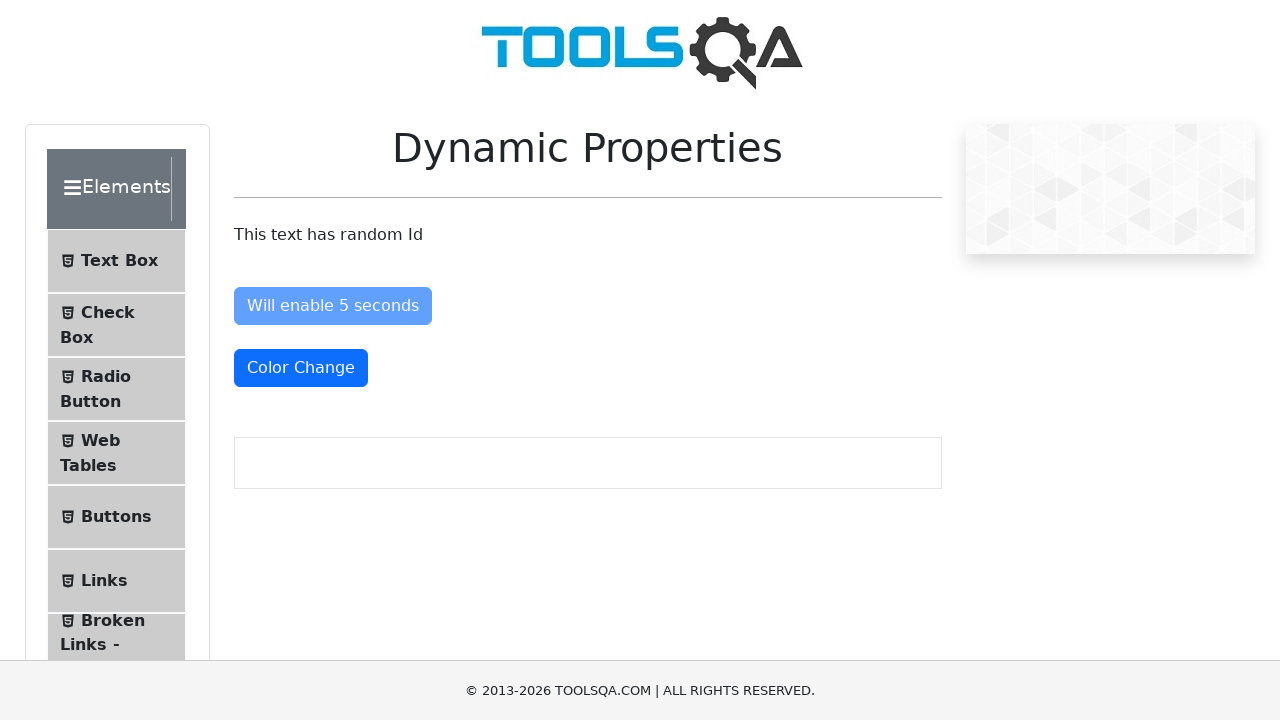

Waited for button #enableAfter to become enabled (disabled property became false)
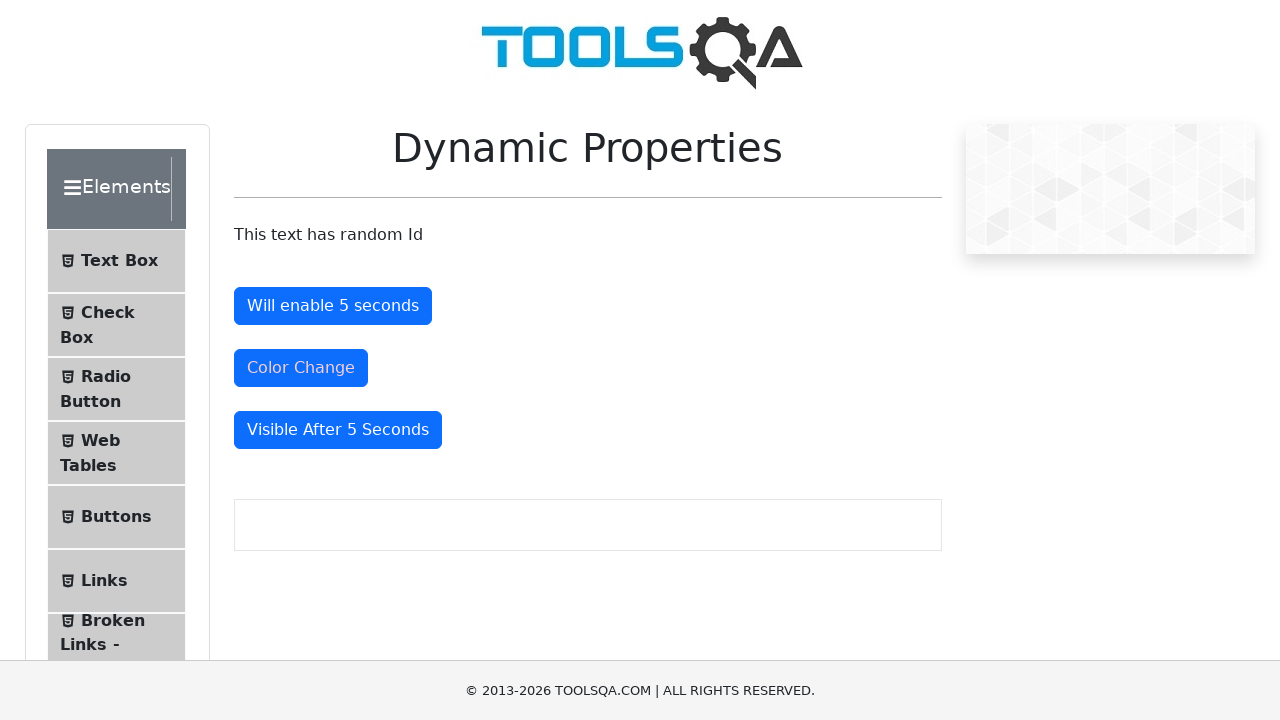

Clicked the enabled button #enableAfter at (333, 306) on button#enableAfter
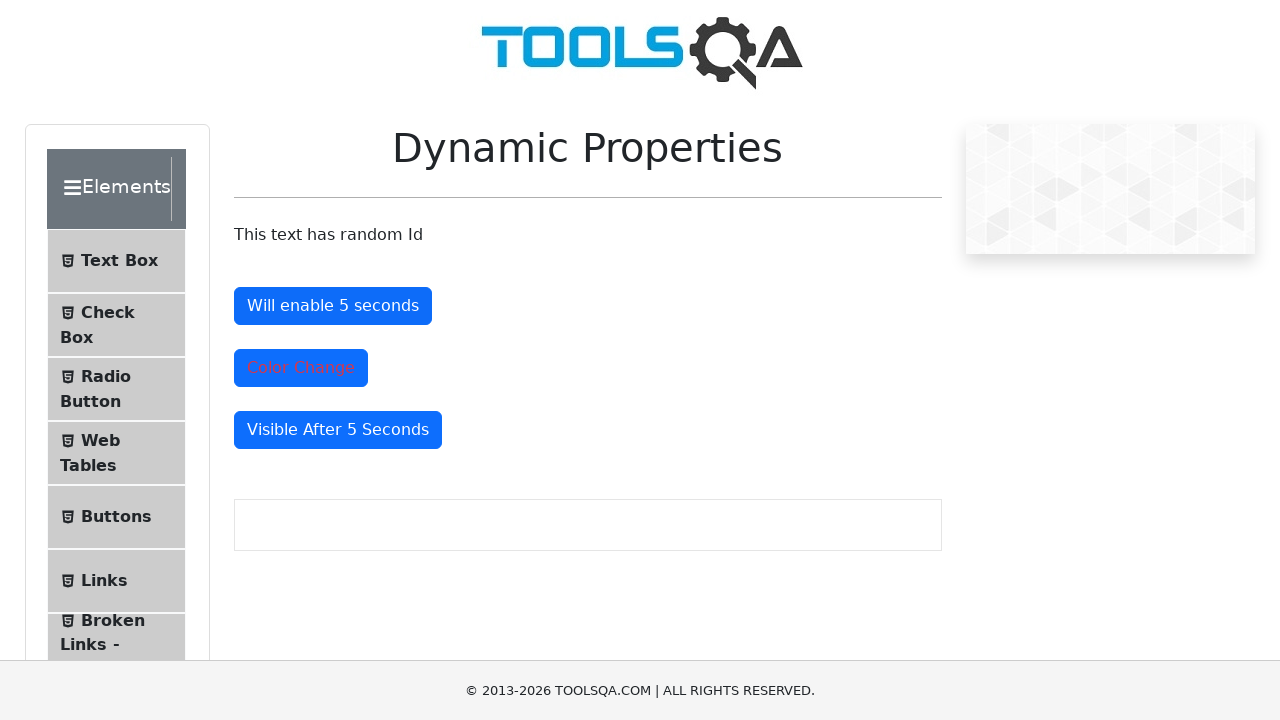

Verified button #enableAfter is enabled
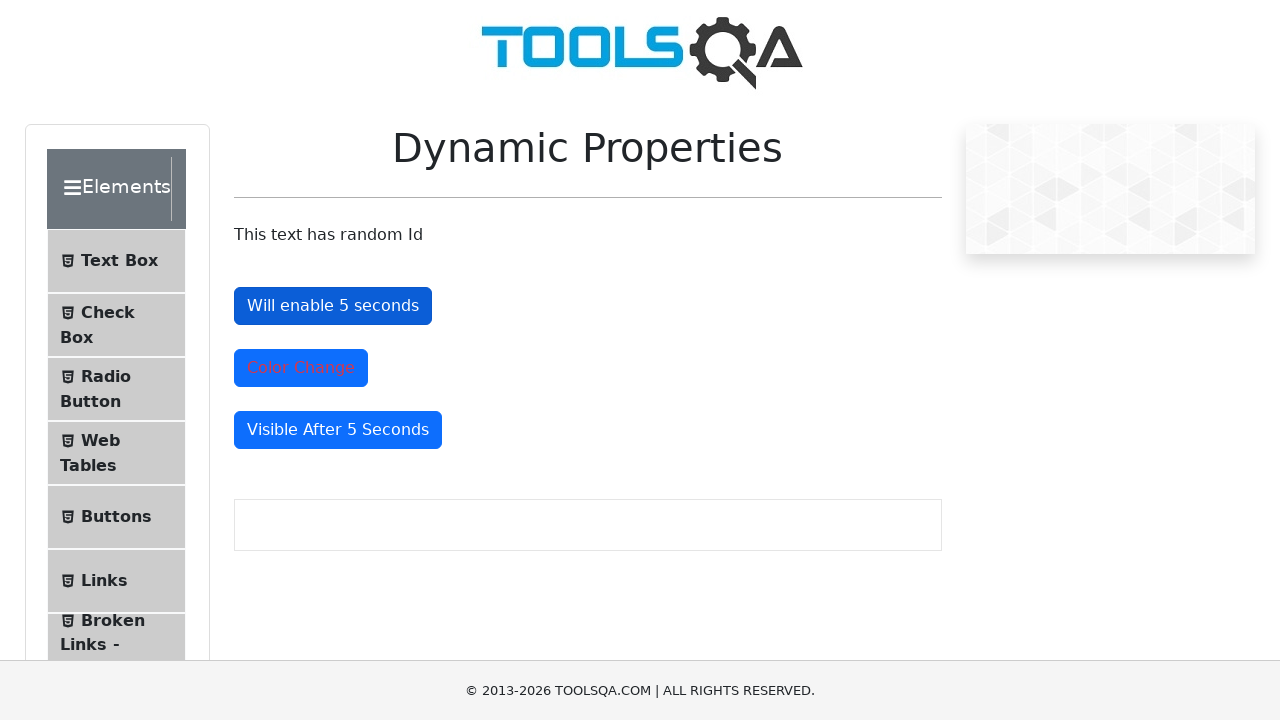

Printed button enabled status: True
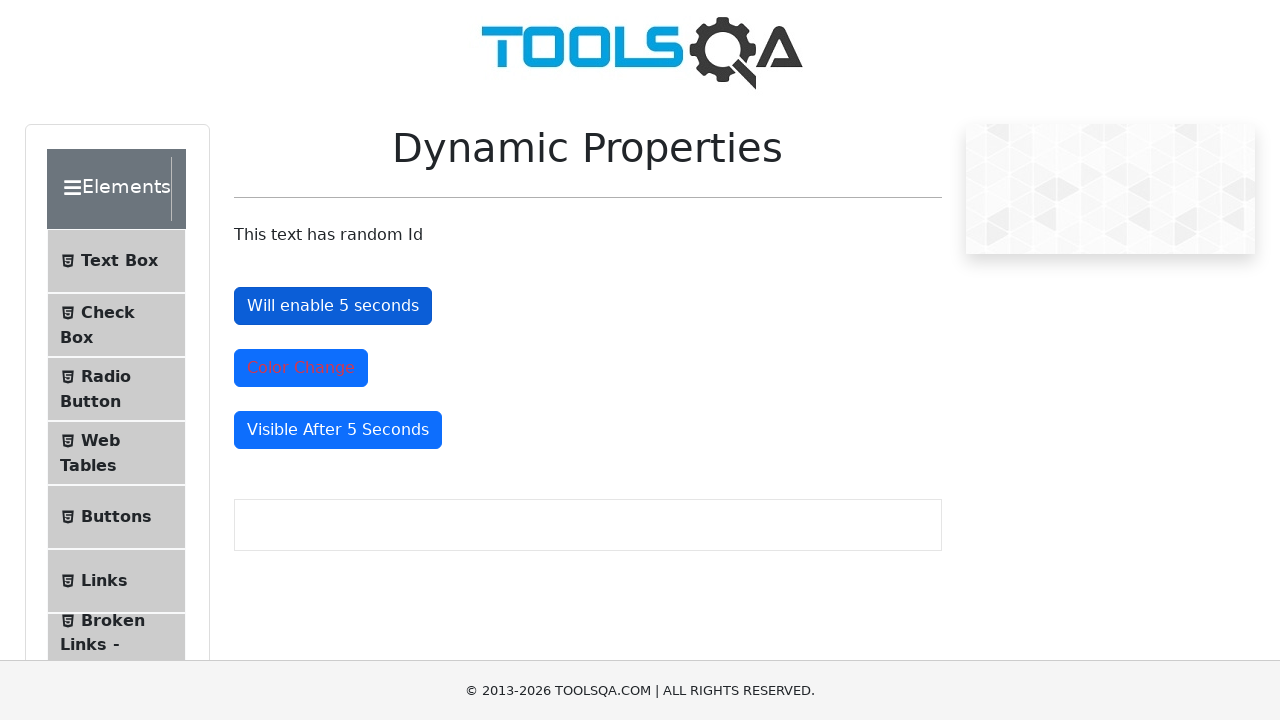

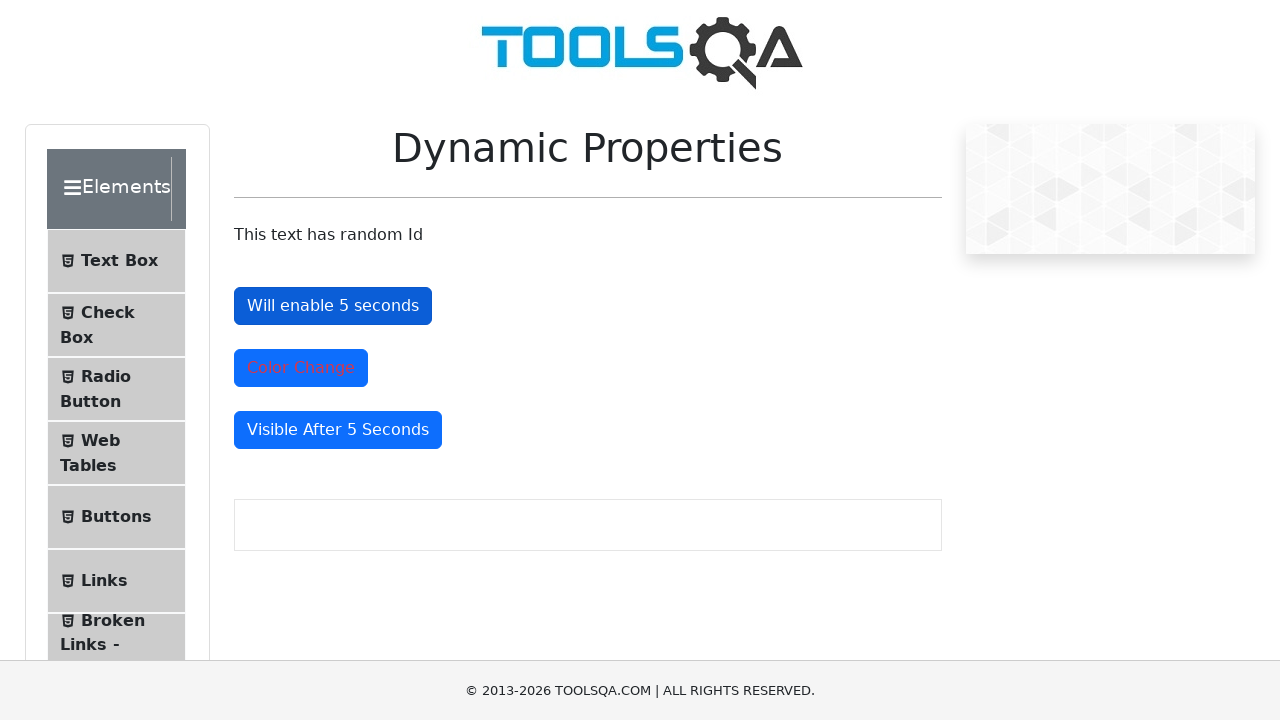